Tests a large form by filling all text input fields with test data and clicking the submit button

Starting URL: http://suninjuly.github.io/huge_form.html

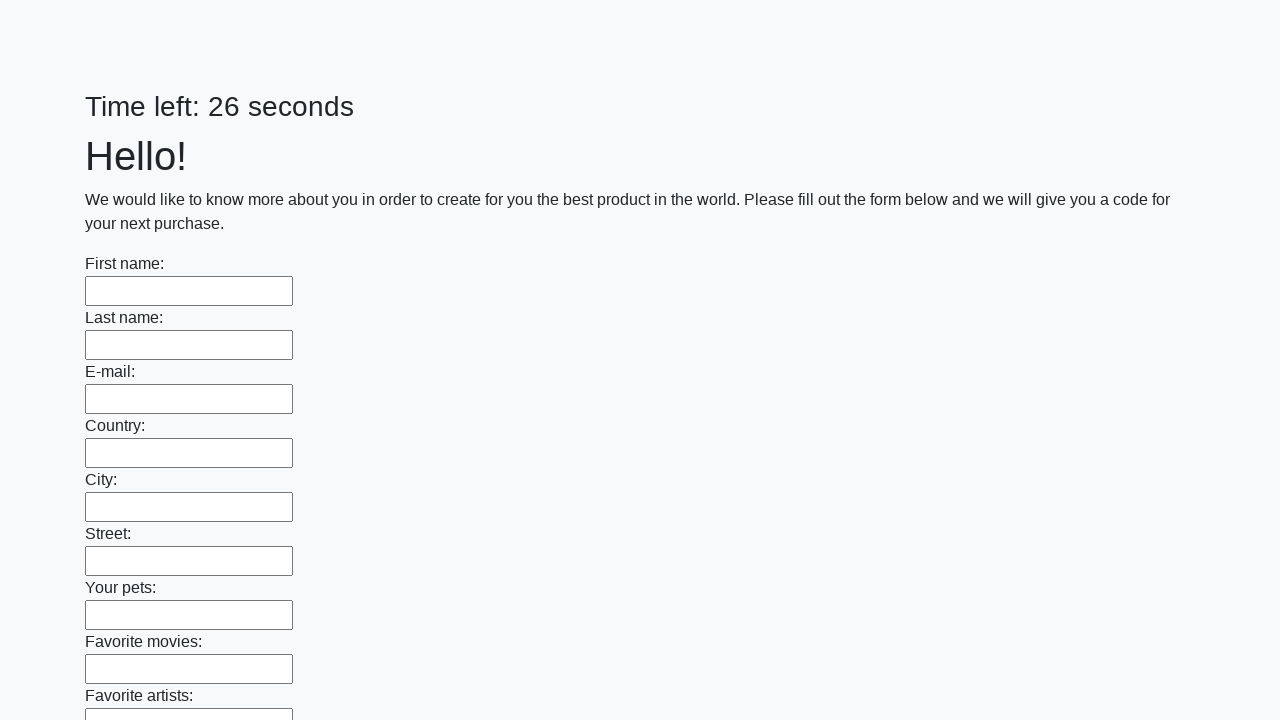

LIC India homepage loaded (domcontentloaded state)
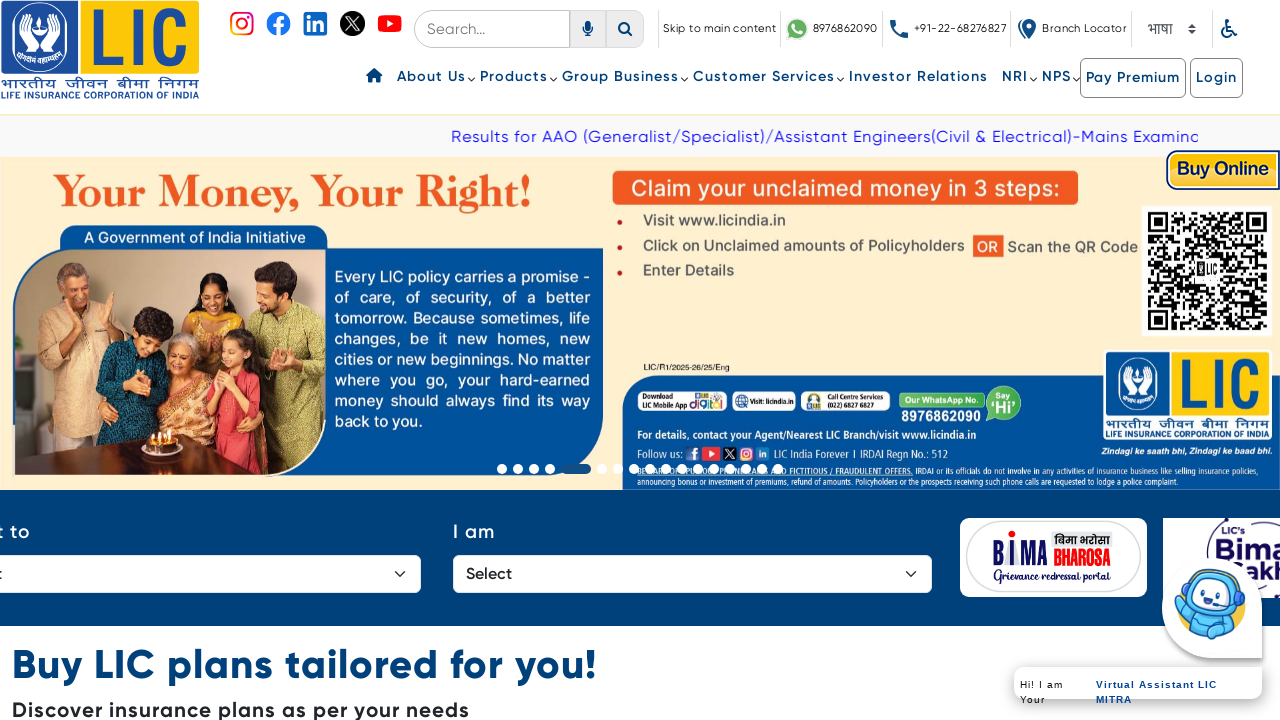

Navigated to Insurance Plan products page
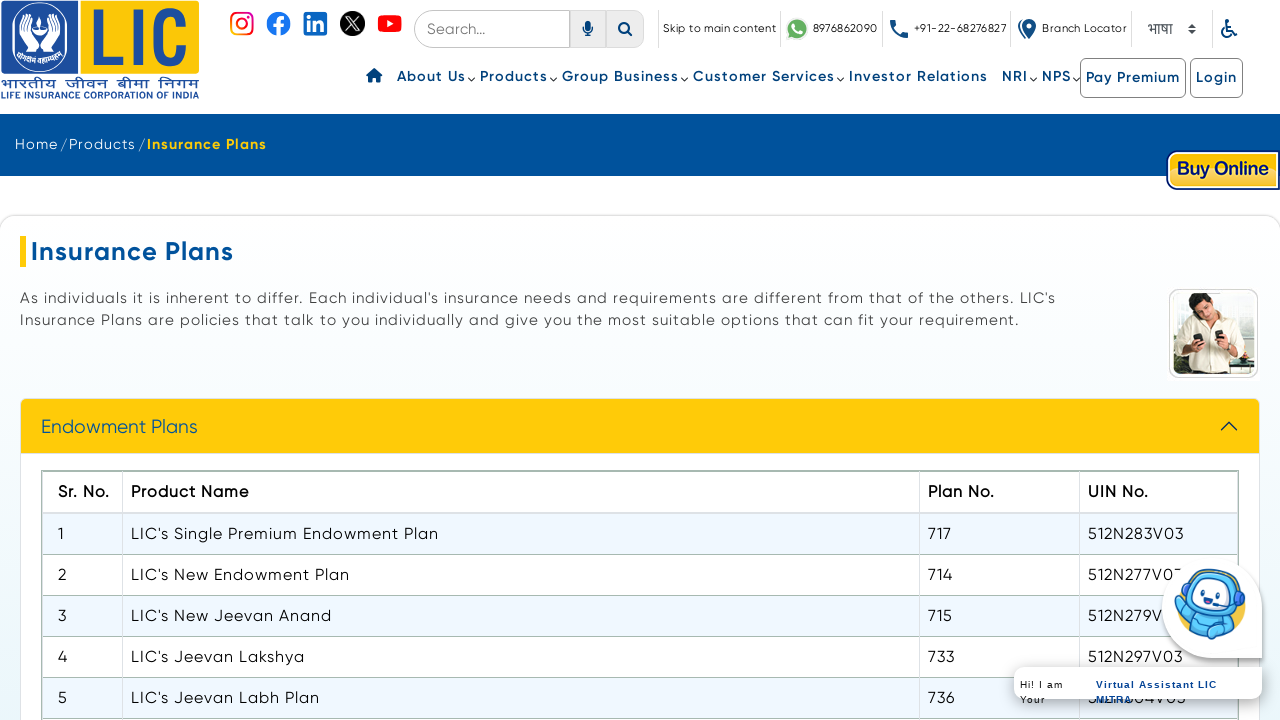

Insurance Plan products page loaded (domcontentloaded state)
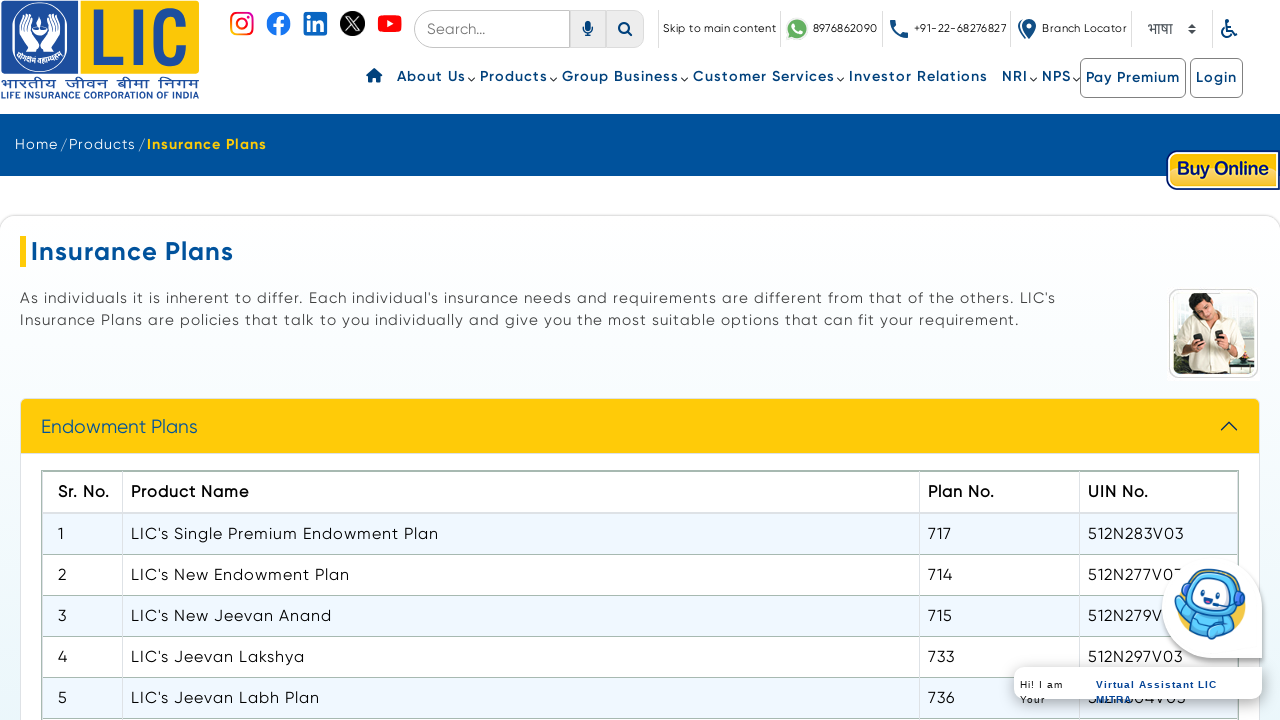

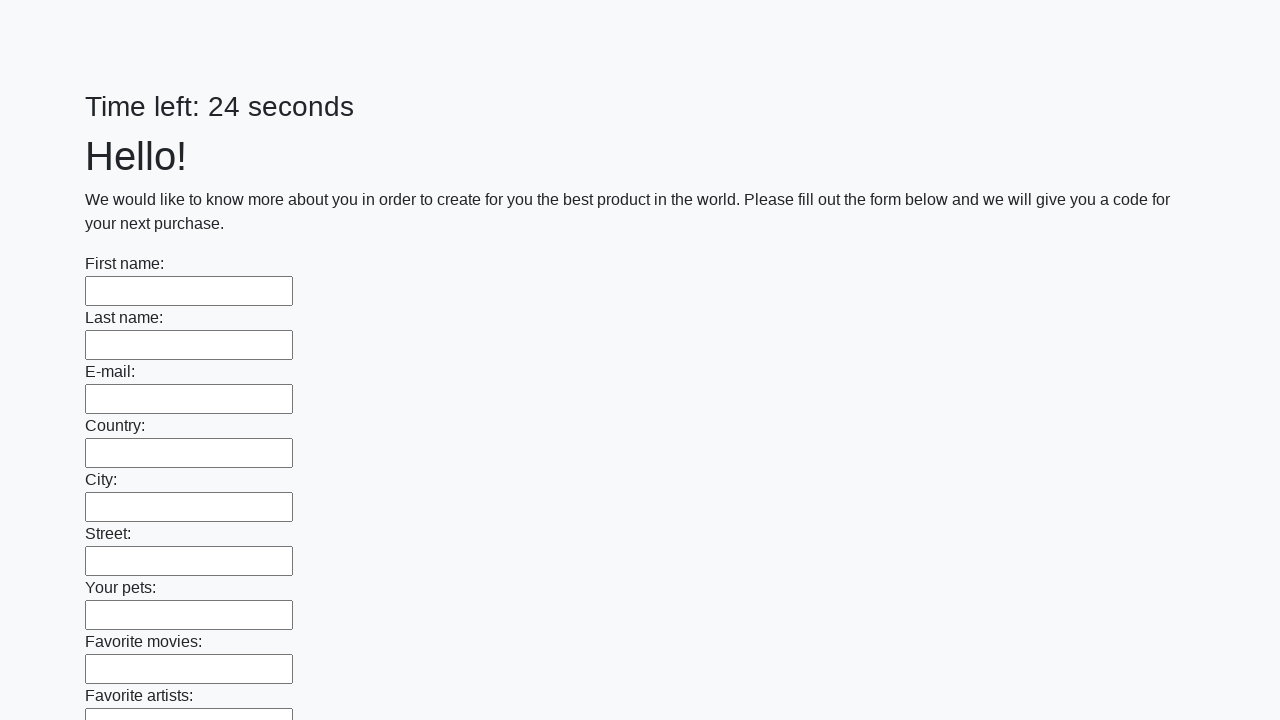